Tests marking all todo items as completed by clicking the toggle all checkbox.

Starting URL: https://demo.playwright.dev/todomvc

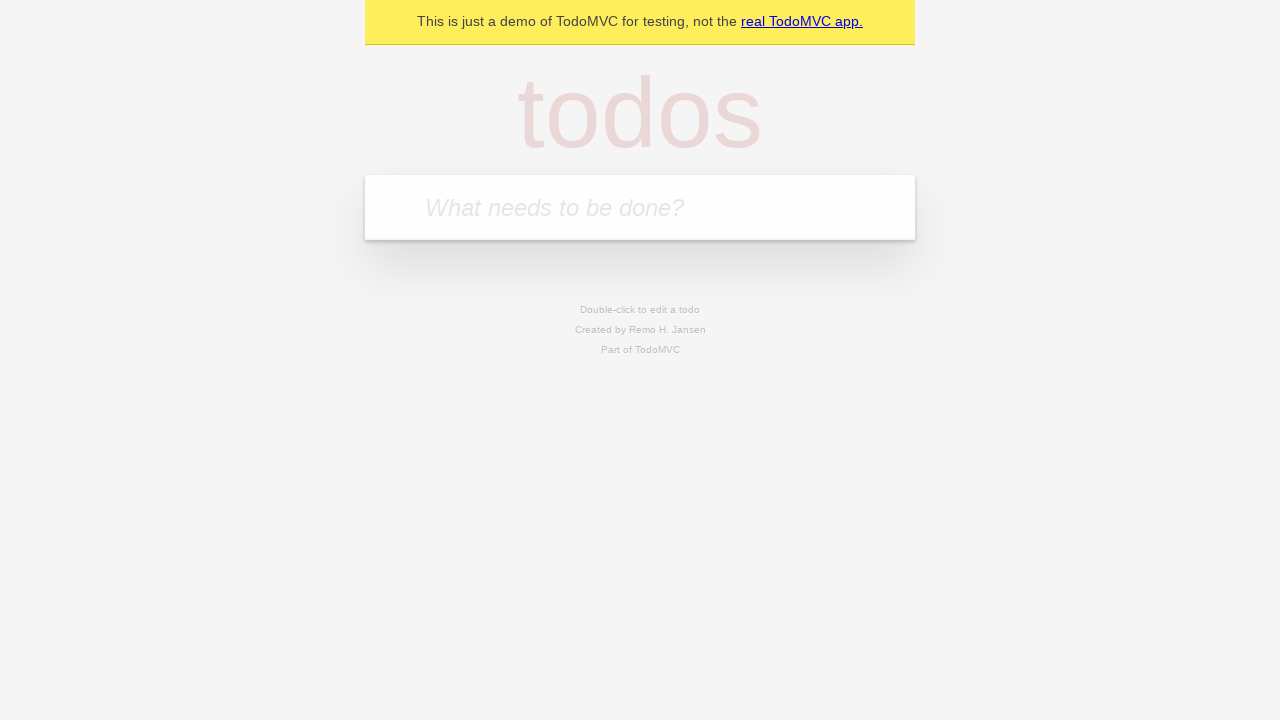

Filled todo input with 'buy some cheese' on internal:attr=[placeholder="What needs to be done?"i]
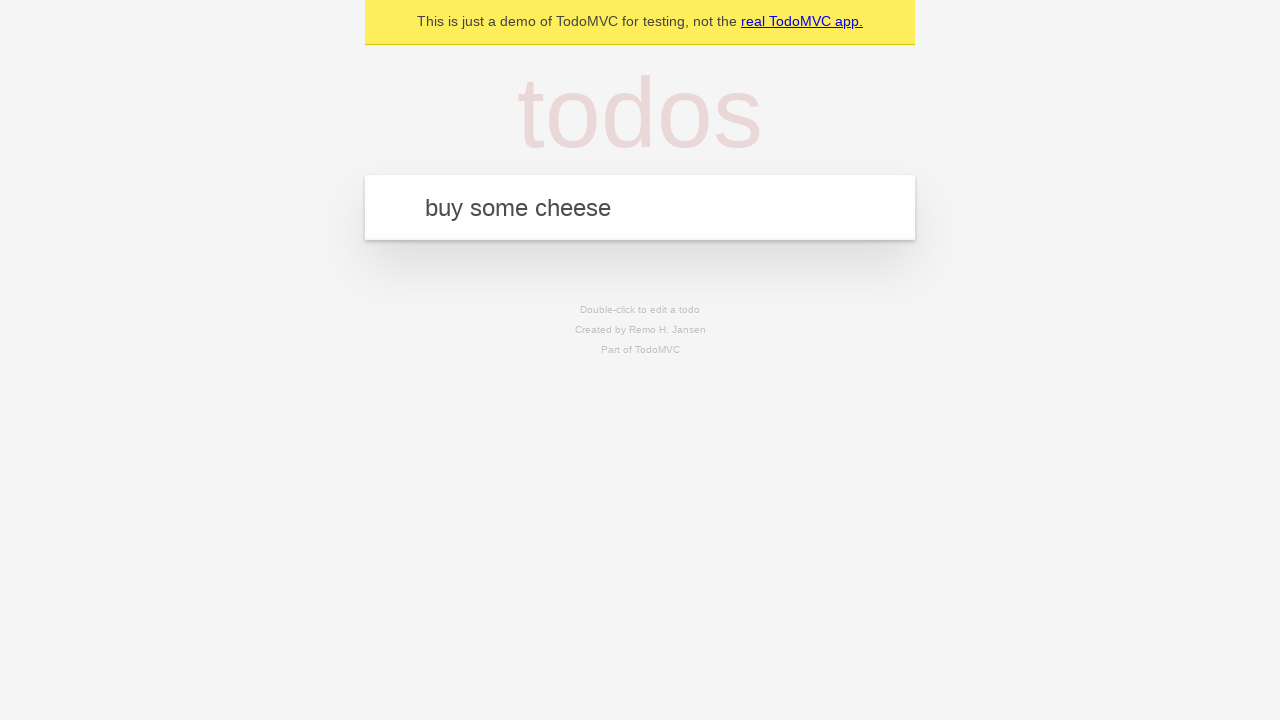

Pressed Enter to add first todo item on internal:attr=[placeholder="What needs to be done?"i]
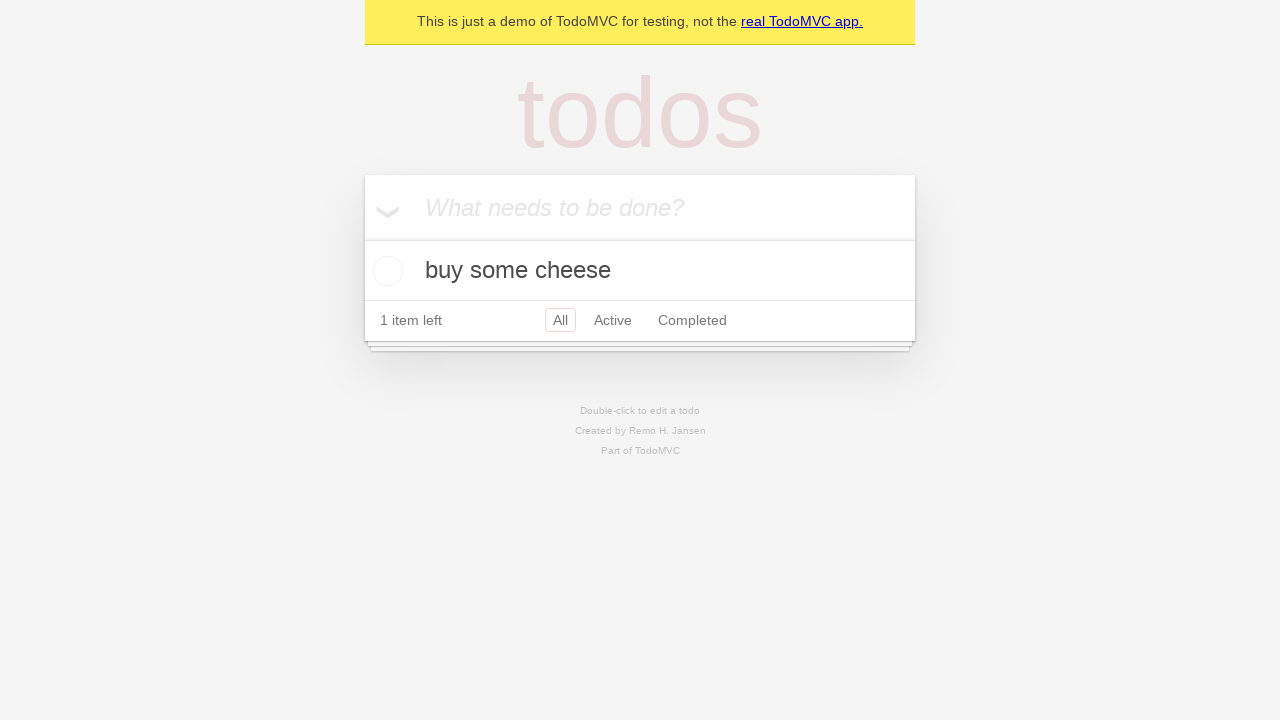

Filled todo input with 'feed the cat' on internal:attr=[placeholder="What needs to be done?"i]
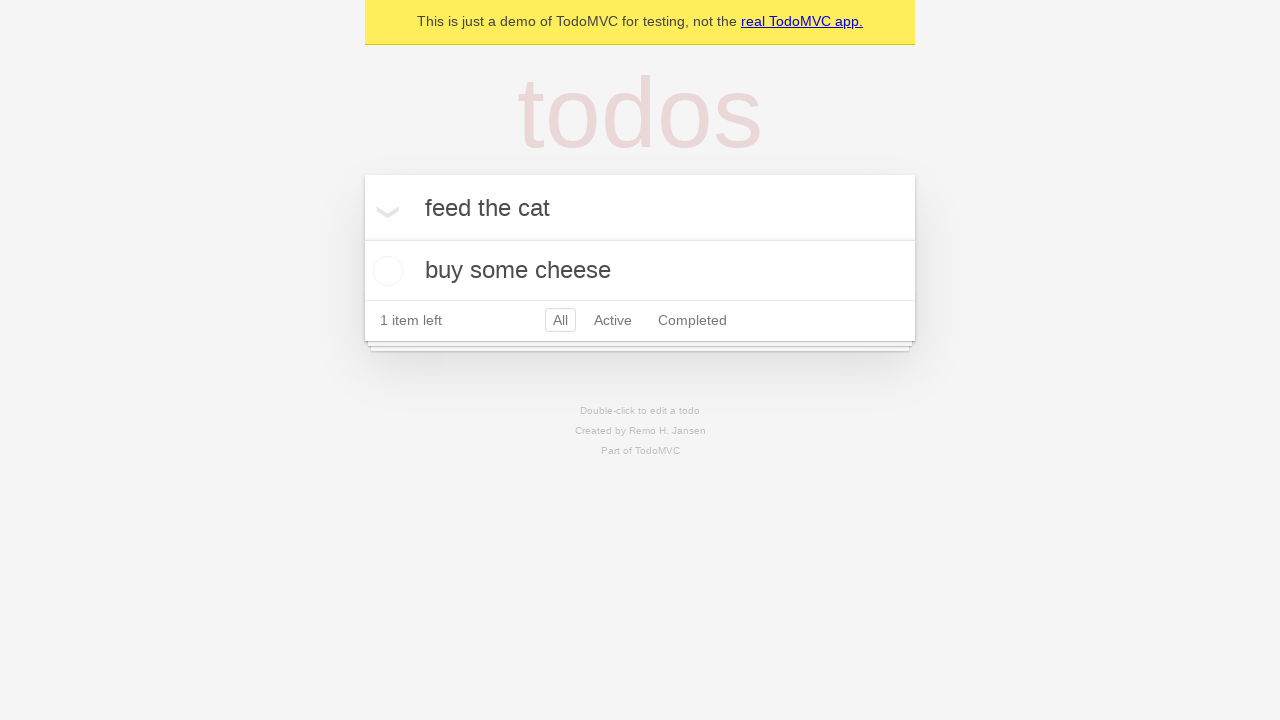

Pressed Enter to add second todo item on internal:attr=[placeholder="What needs to be done?"i]
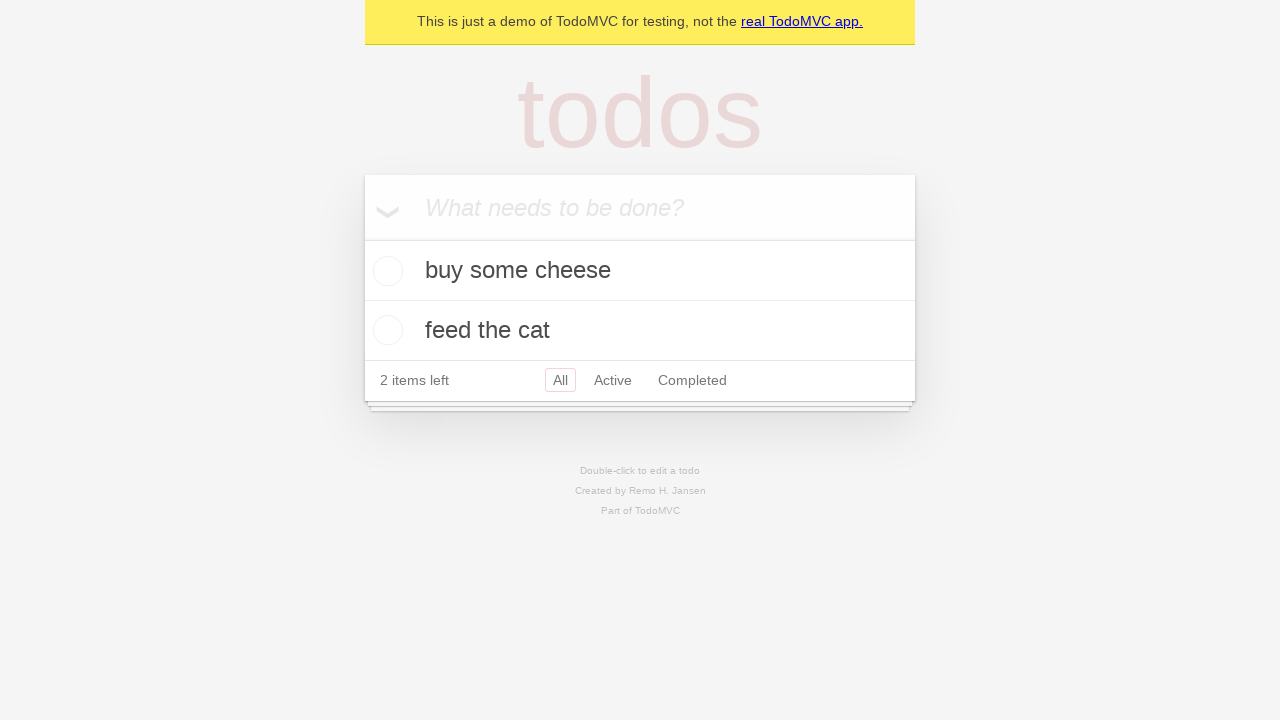

Filled todo input with 'book a doctors appointment' on internal:attr=[placeholder="What needs to be done?"i]
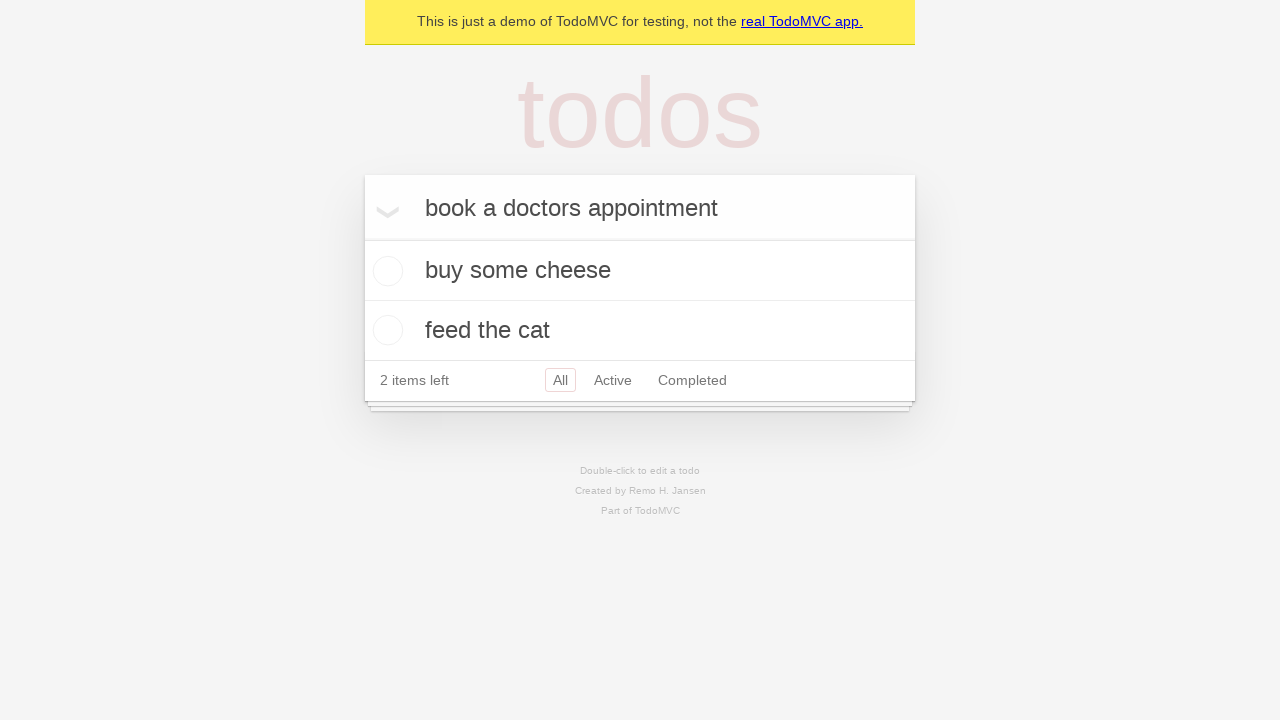

Pressed Enter to add third todo item on internal:attr=[placeholder="What needs to be done?"i]
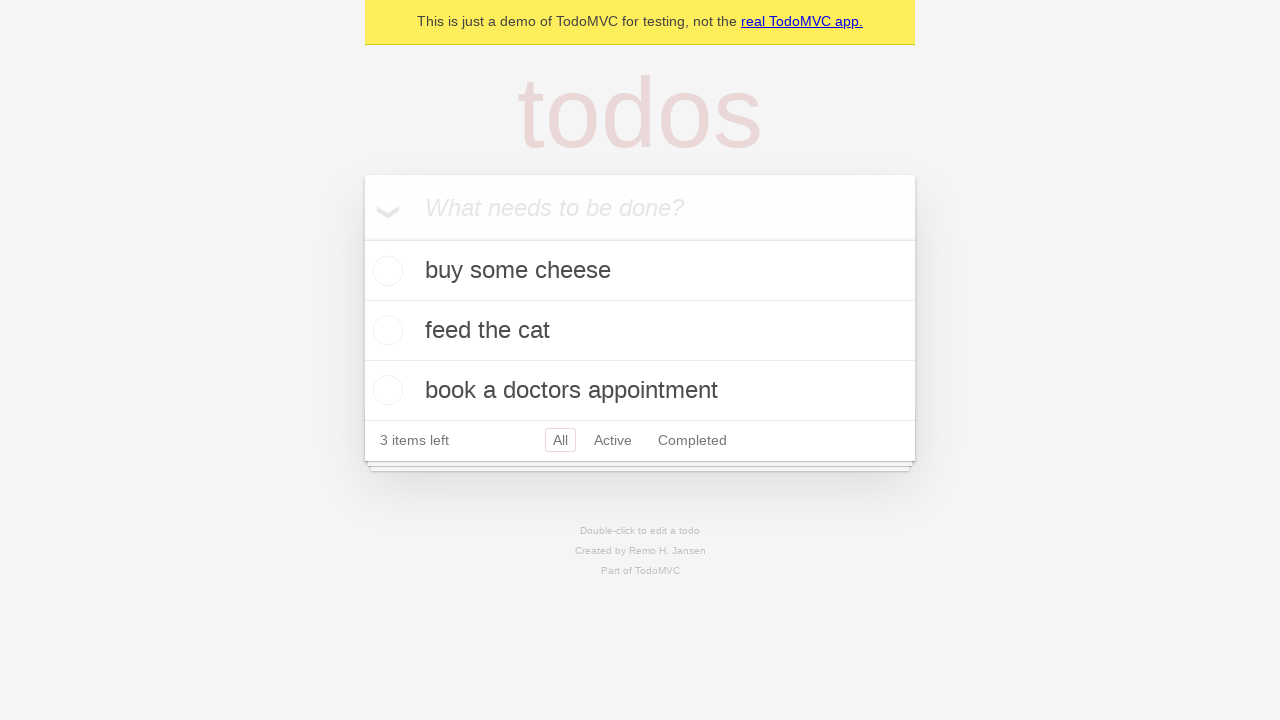

Clicked toggle all checkbox to mark all items as completed at (362, 238) on internal:label="Mark all as complete"i
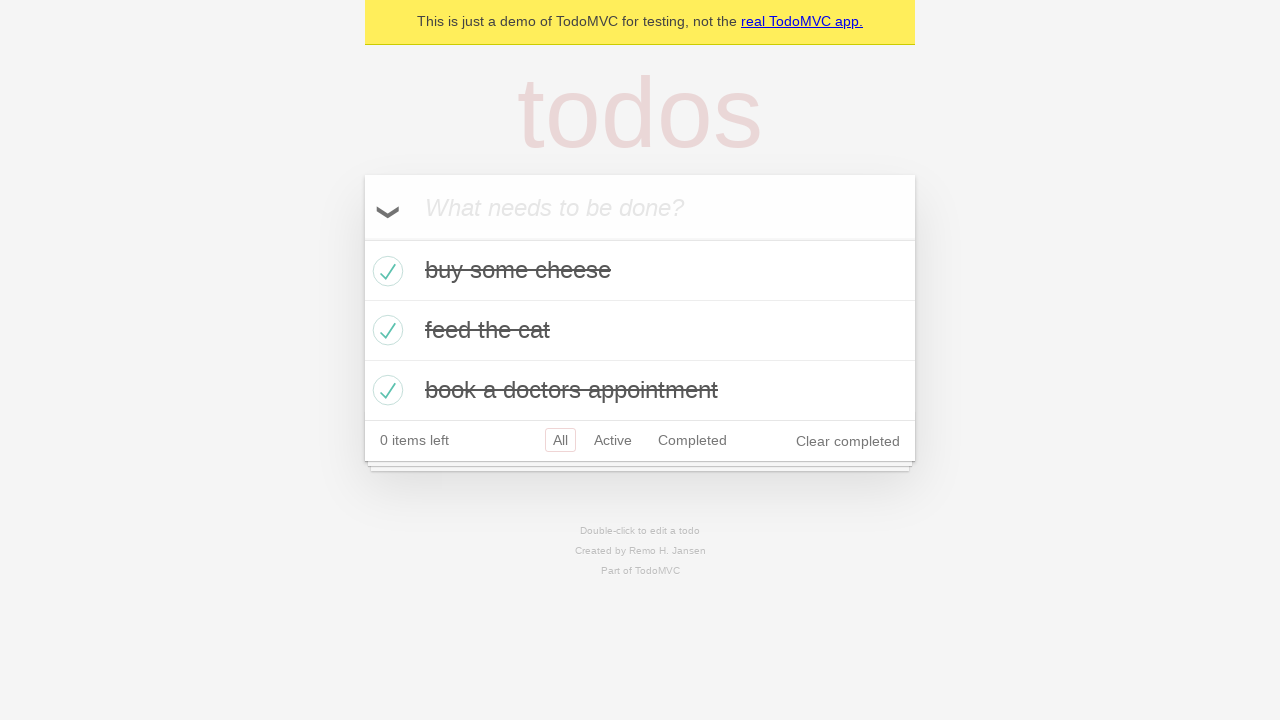

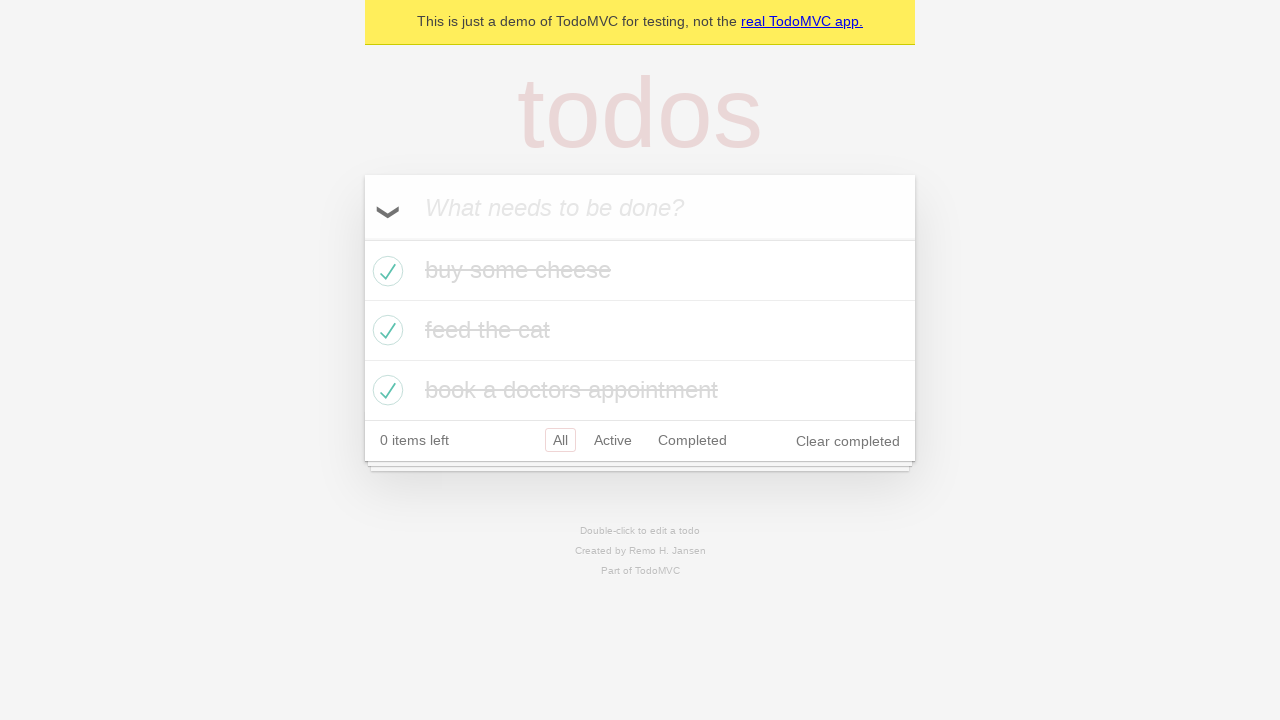